Tests drag and drop functionality by dragging an element from source to target location on jQuery UI demo page

Starting URL: https://jqueryui.com/resources/demos/droppable/default.html

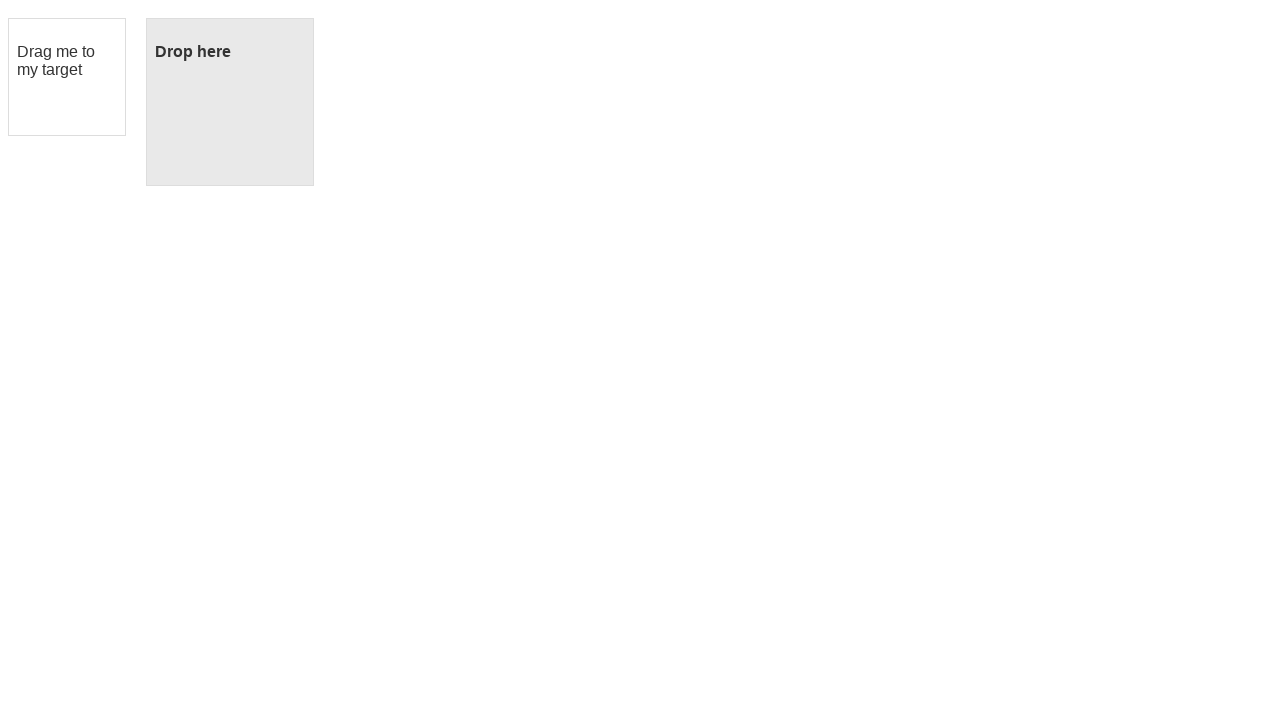

Located draggable source element with ID 'draggable'
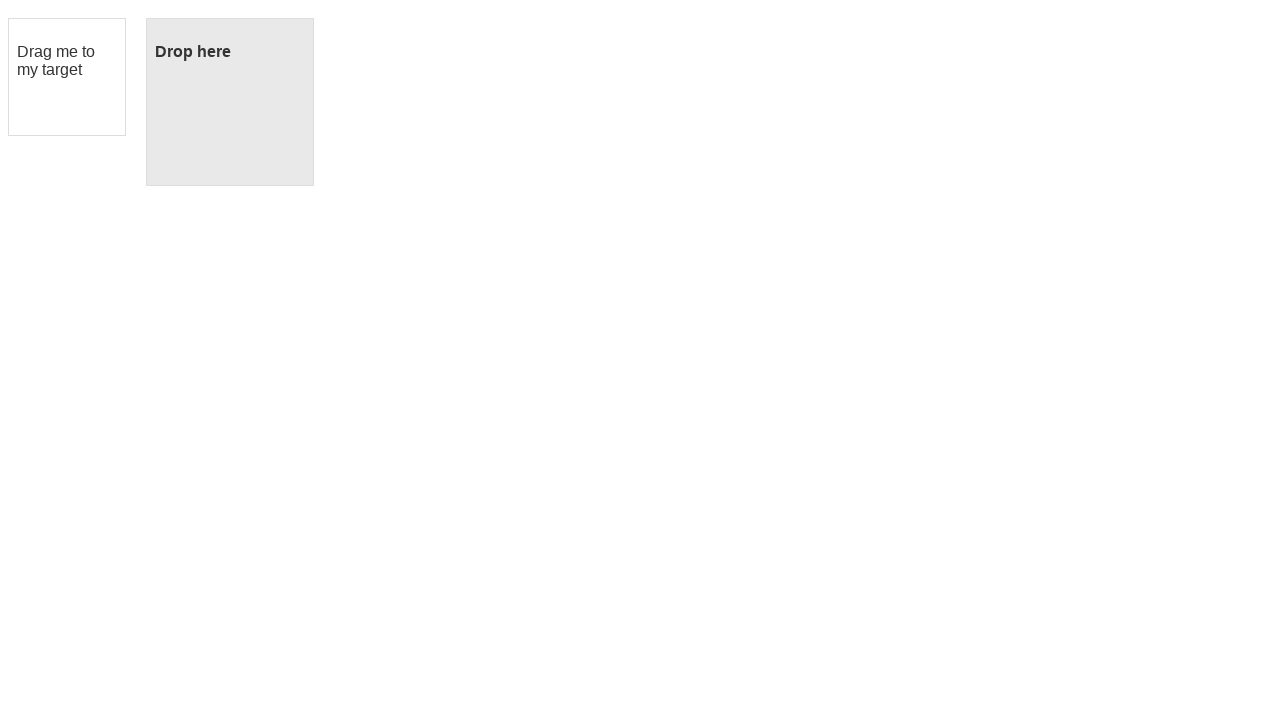

Located droppable target element with ID 'droppable'
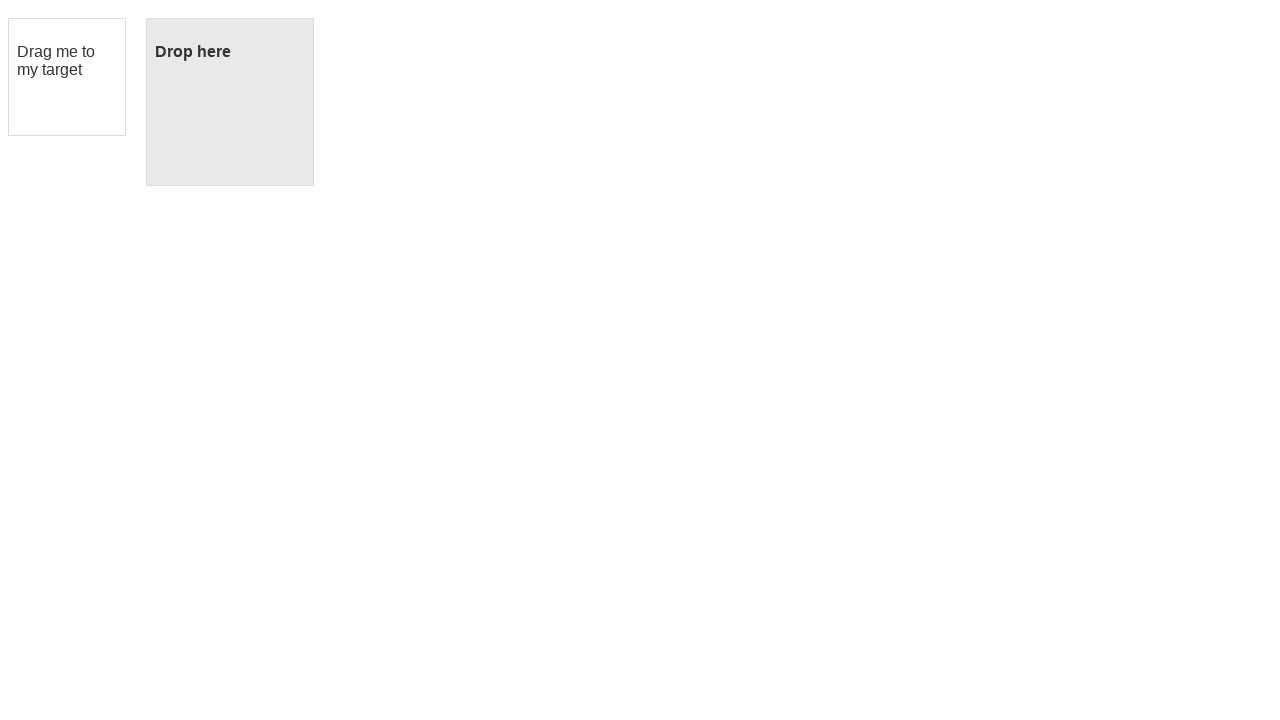

Dragged element from source to target location at (230, 102)
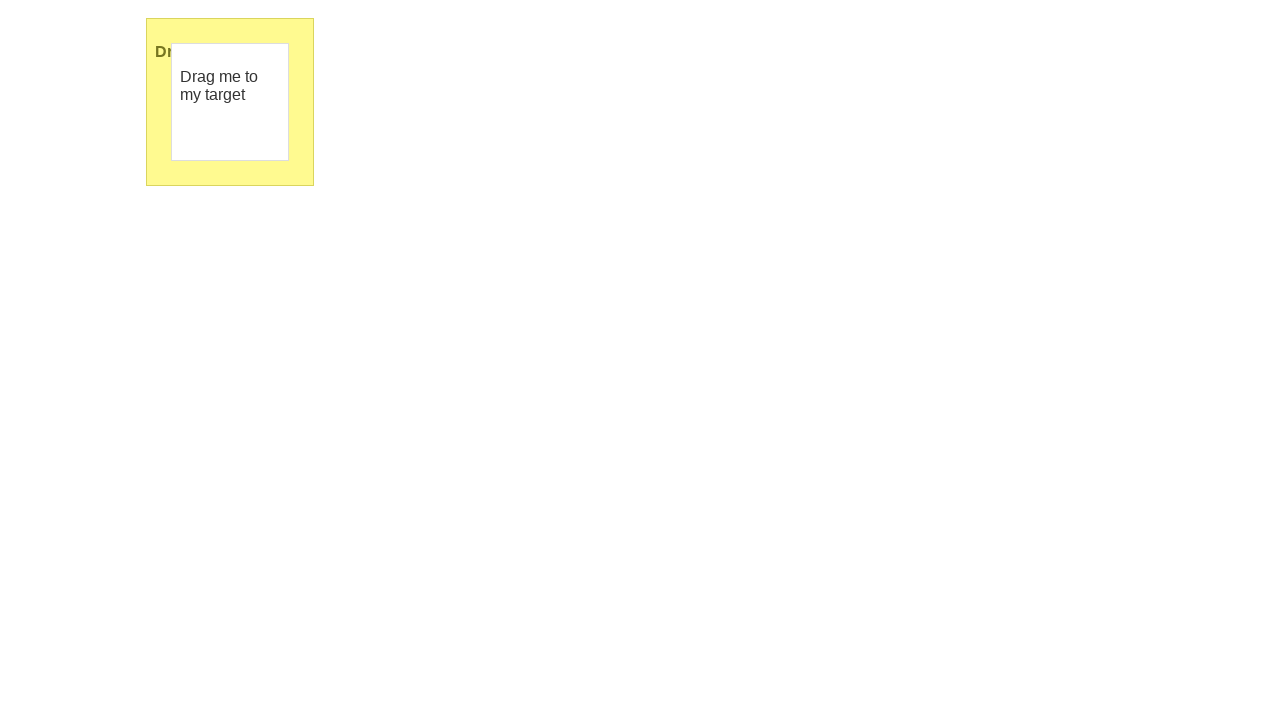

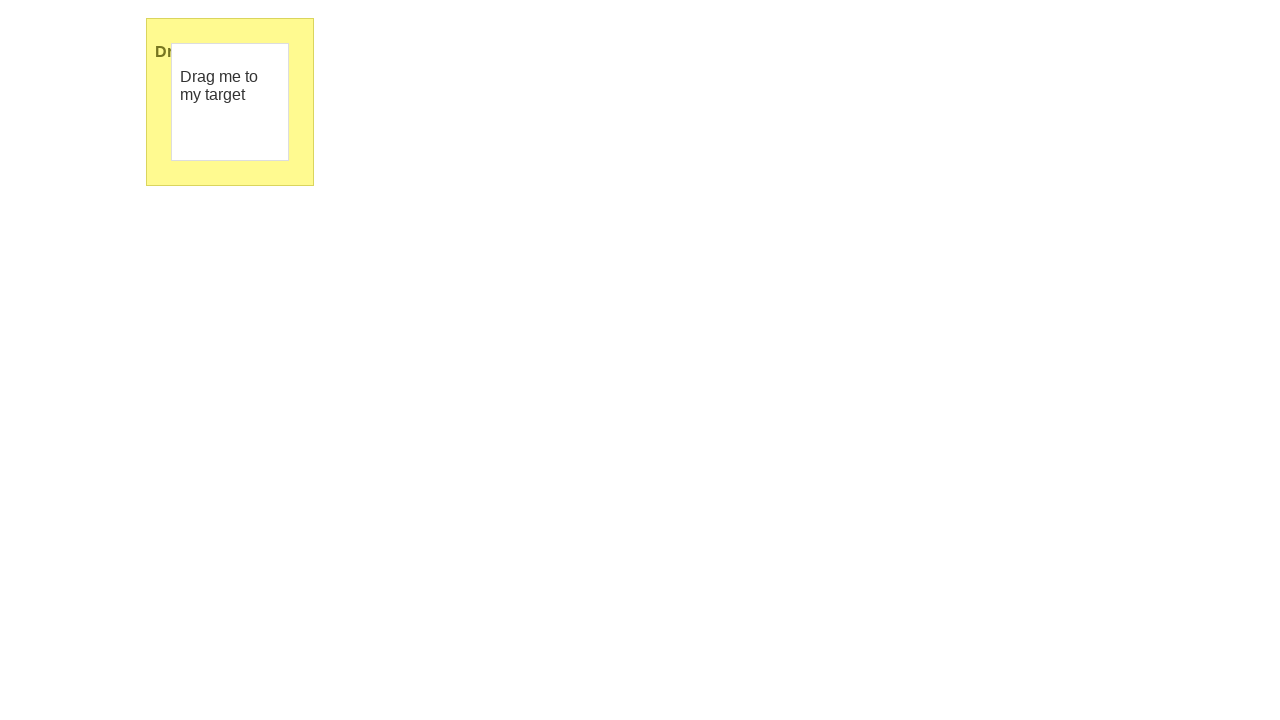